Tests navigation on hifive website by clicking a specific link and verifying the tutorial page loads with correct content

Starting URL: http://www.htmlhifive.com/conts/web/view/Main/WebHome

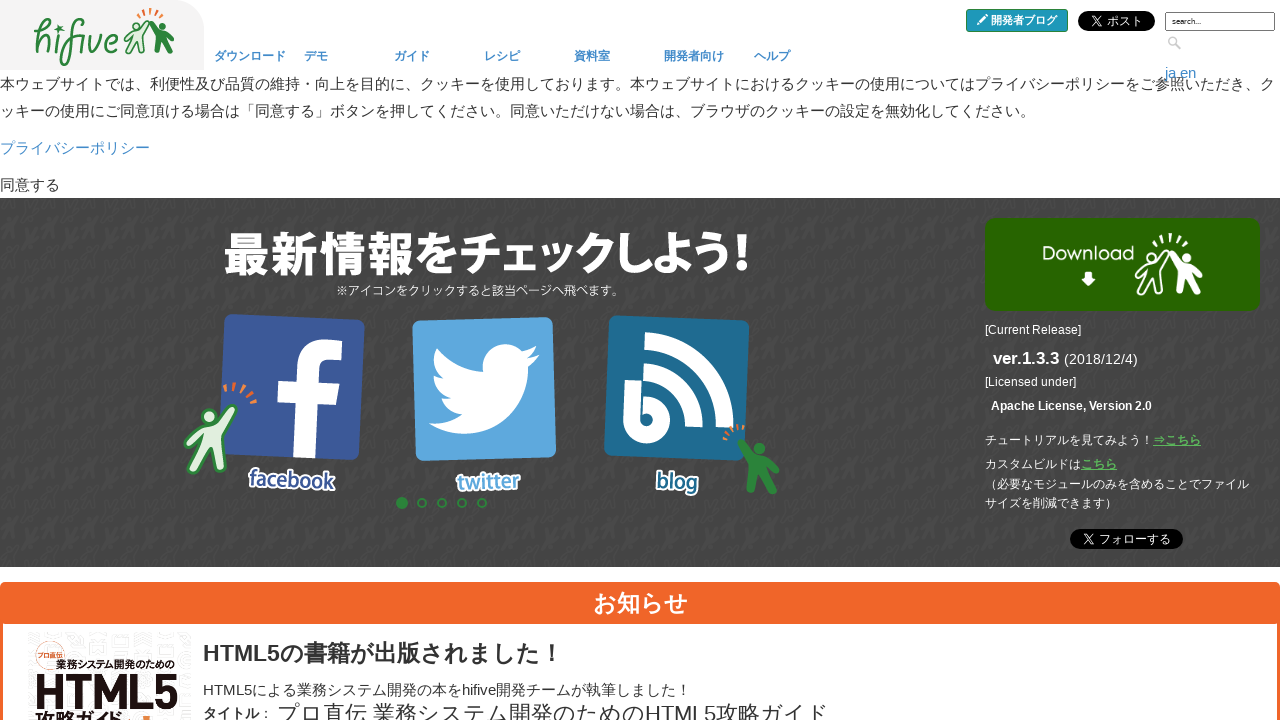

Verified initial page title contains 'hifive'
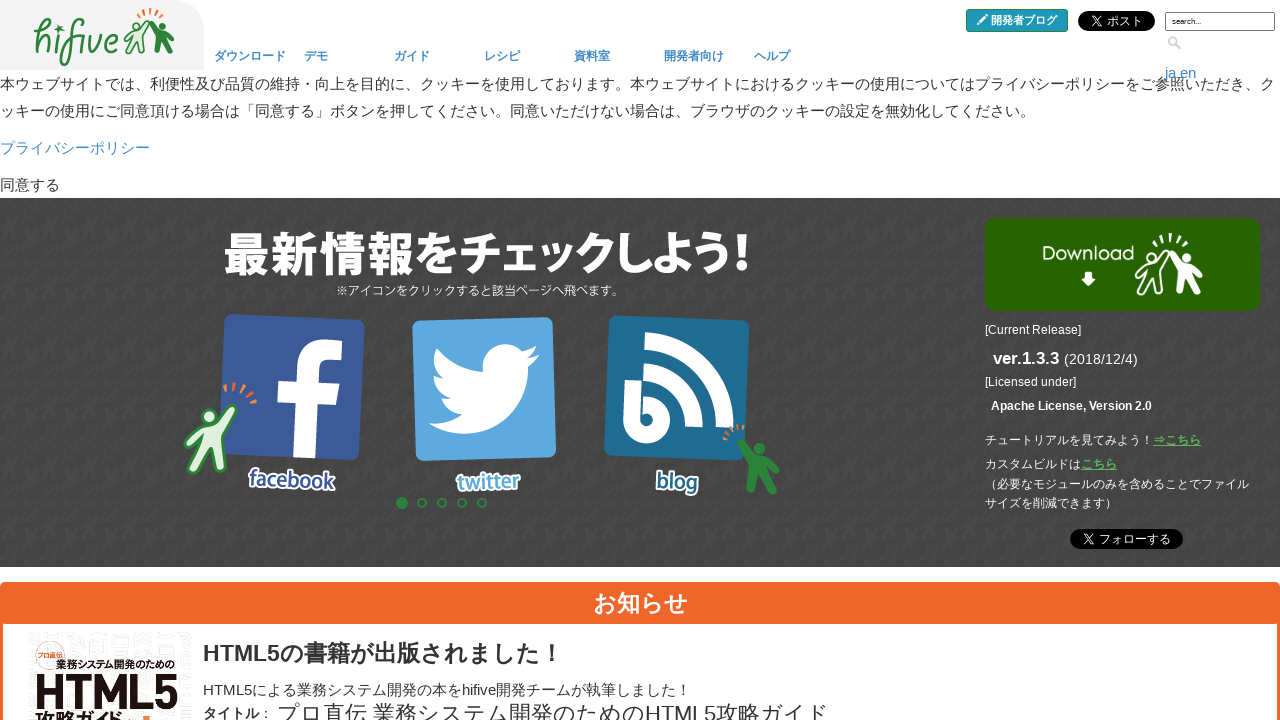

Clicked the '⇒こちら' link at (1177, 440) on a:has-text('⇒こちら')
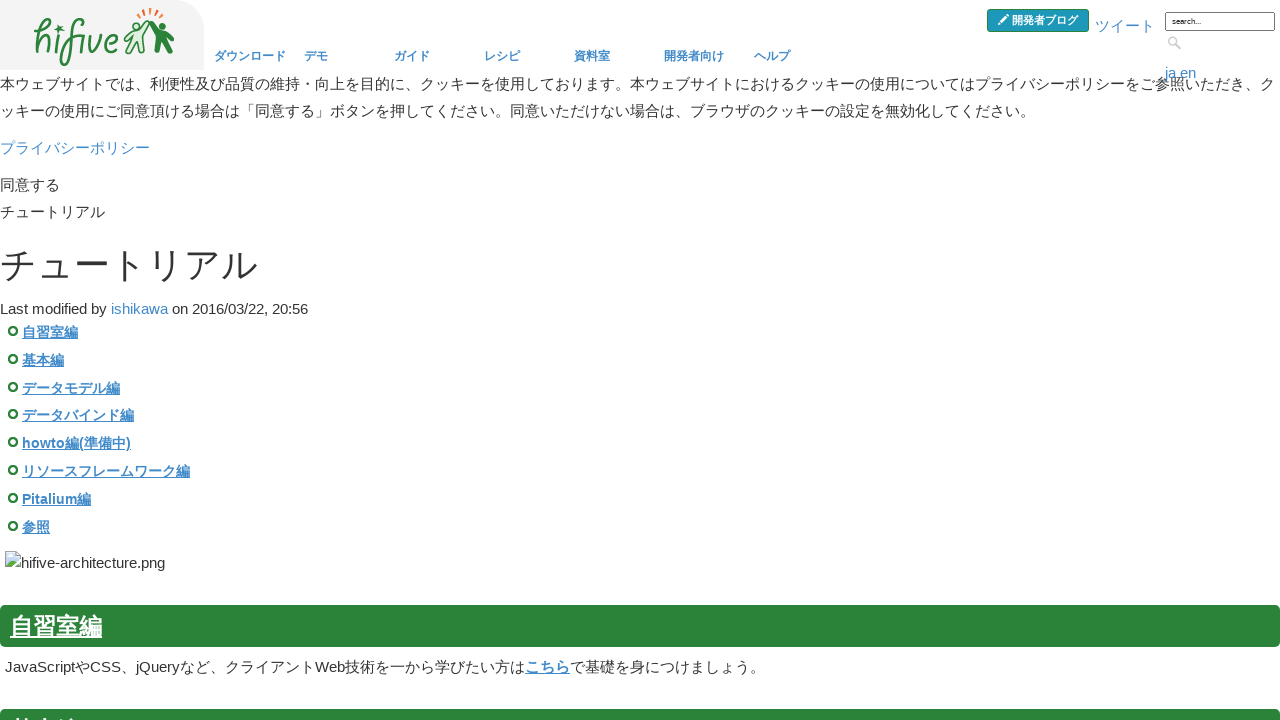

Tutorial page loaded (domcontentloaded)
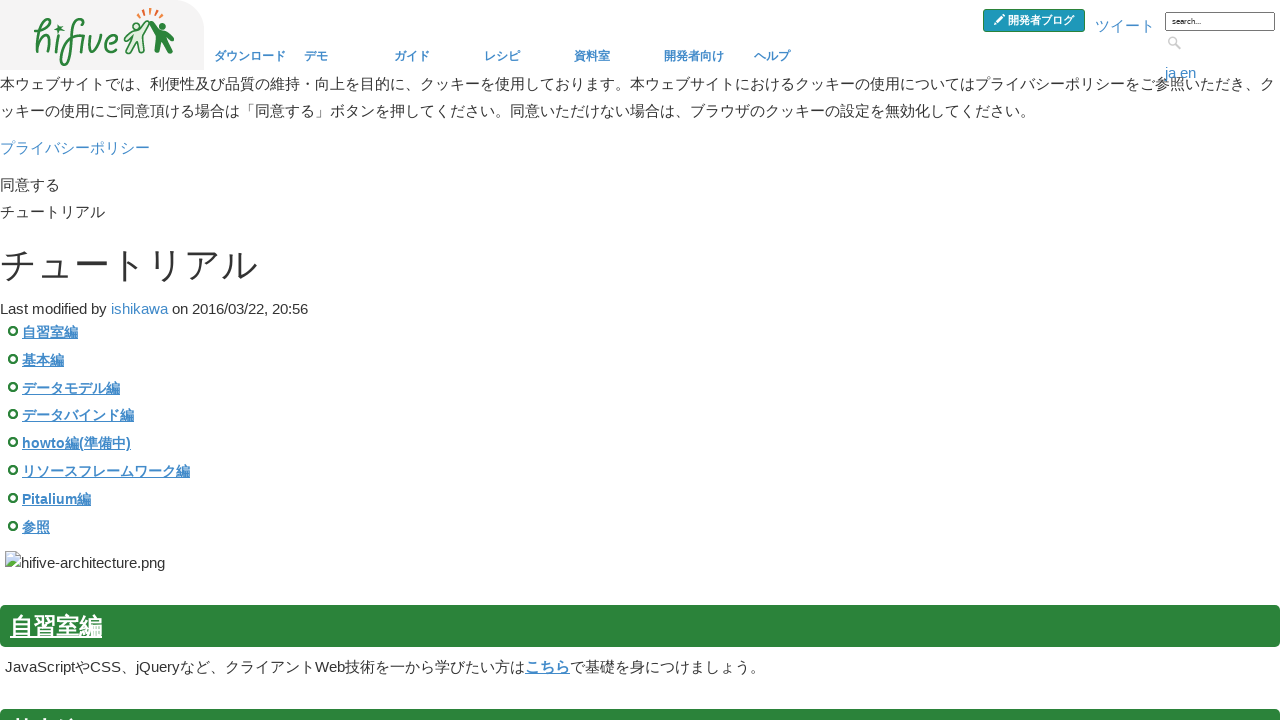

Verified page title is 'チュートリアル - hifive'
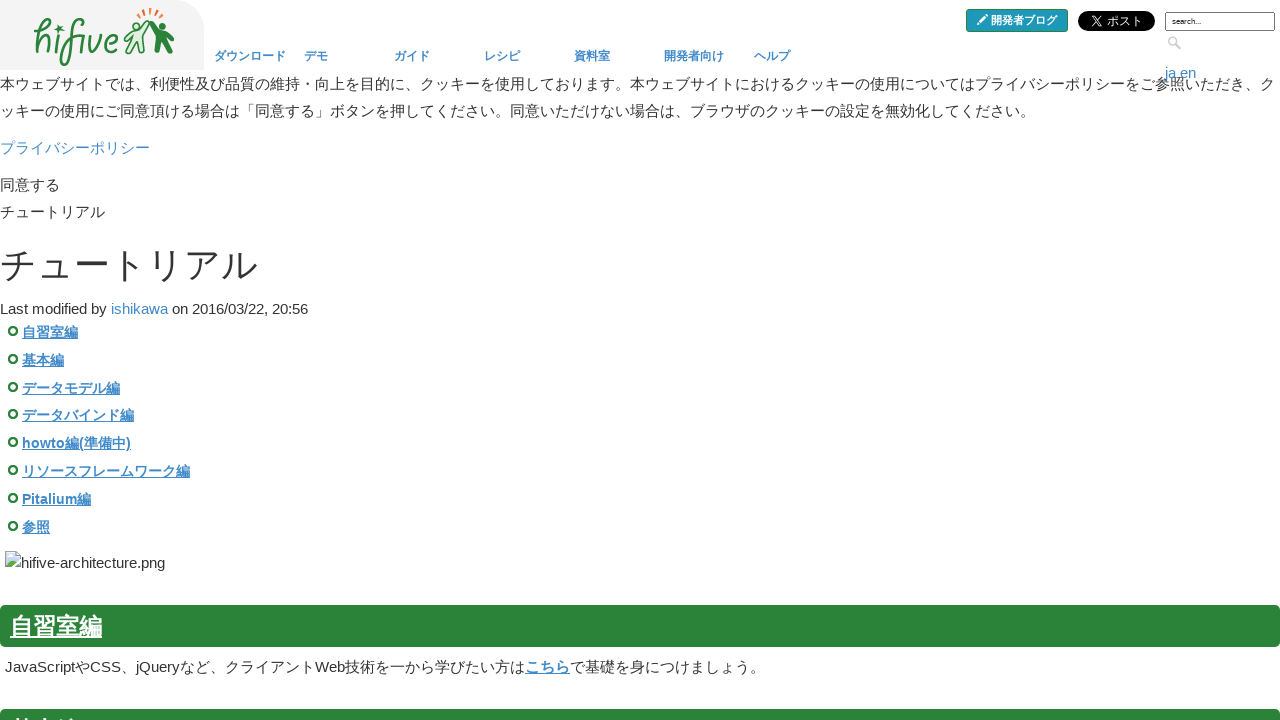

Verified document title element contains 'チュートリアル'
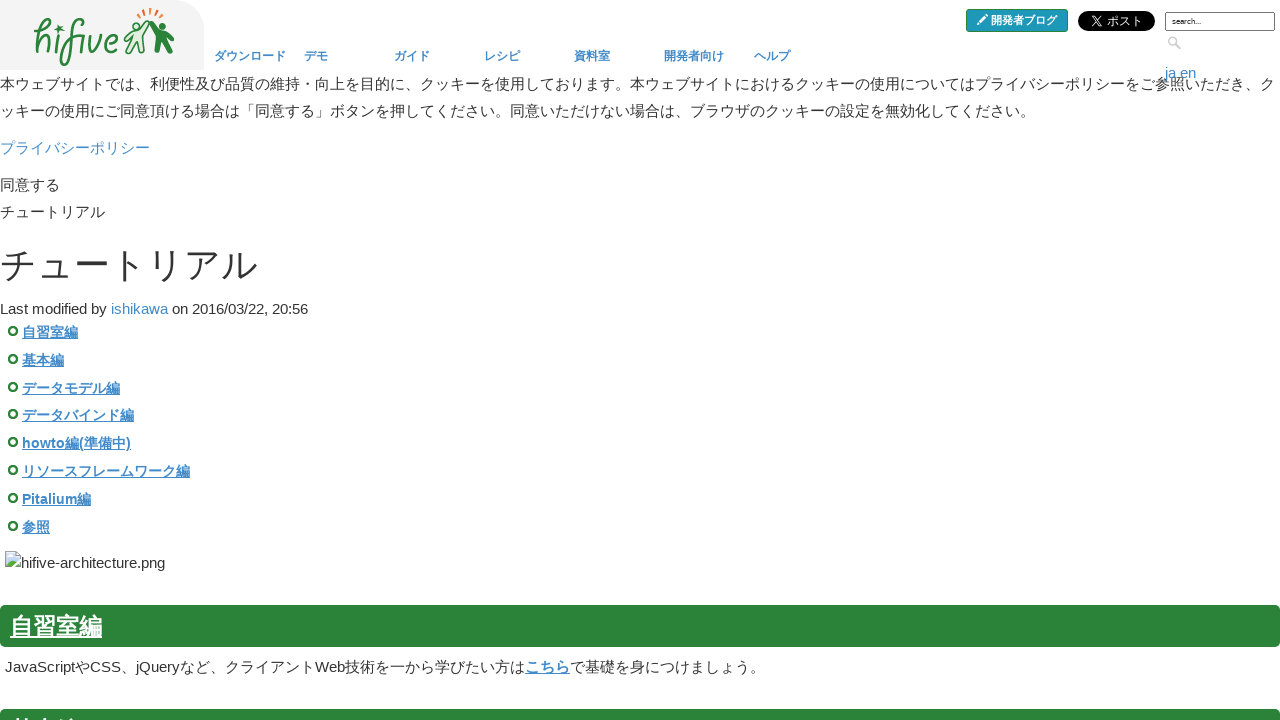

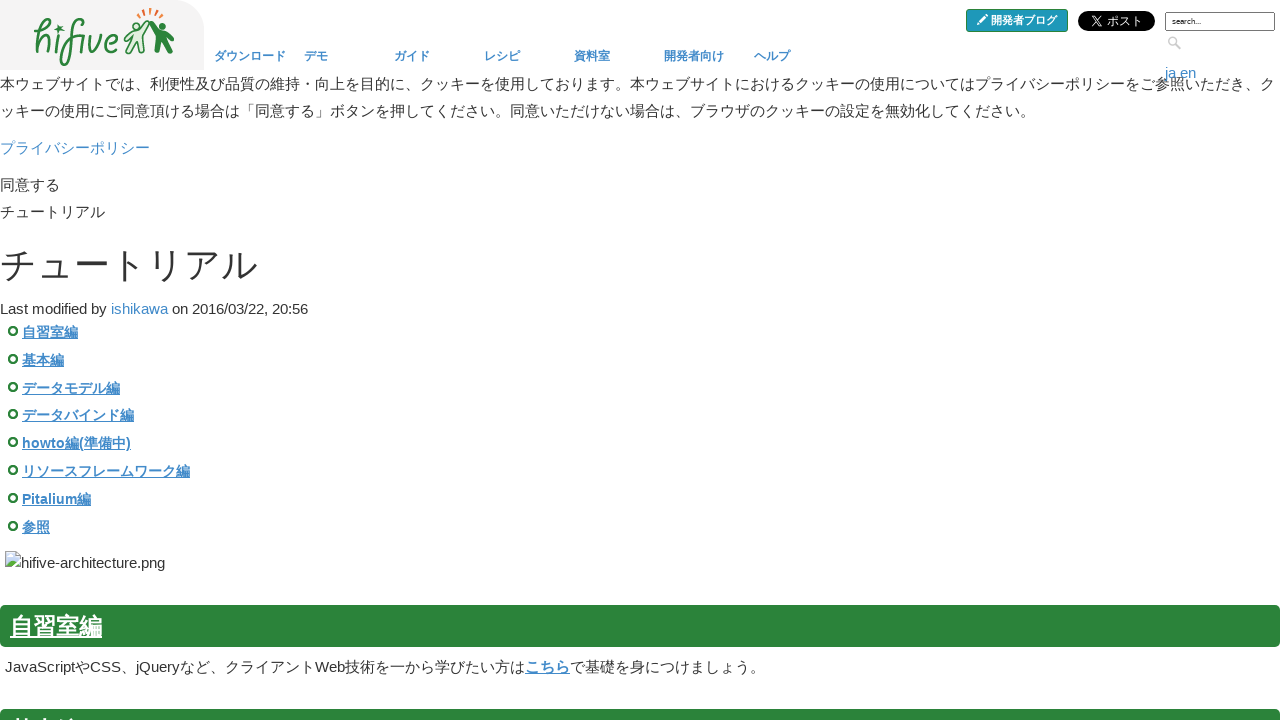